Tests browser window handling by clicking a button that opens new tabs, then switching between windows and closing child windows

Starting URL: https://demoqa.com/browser-windows

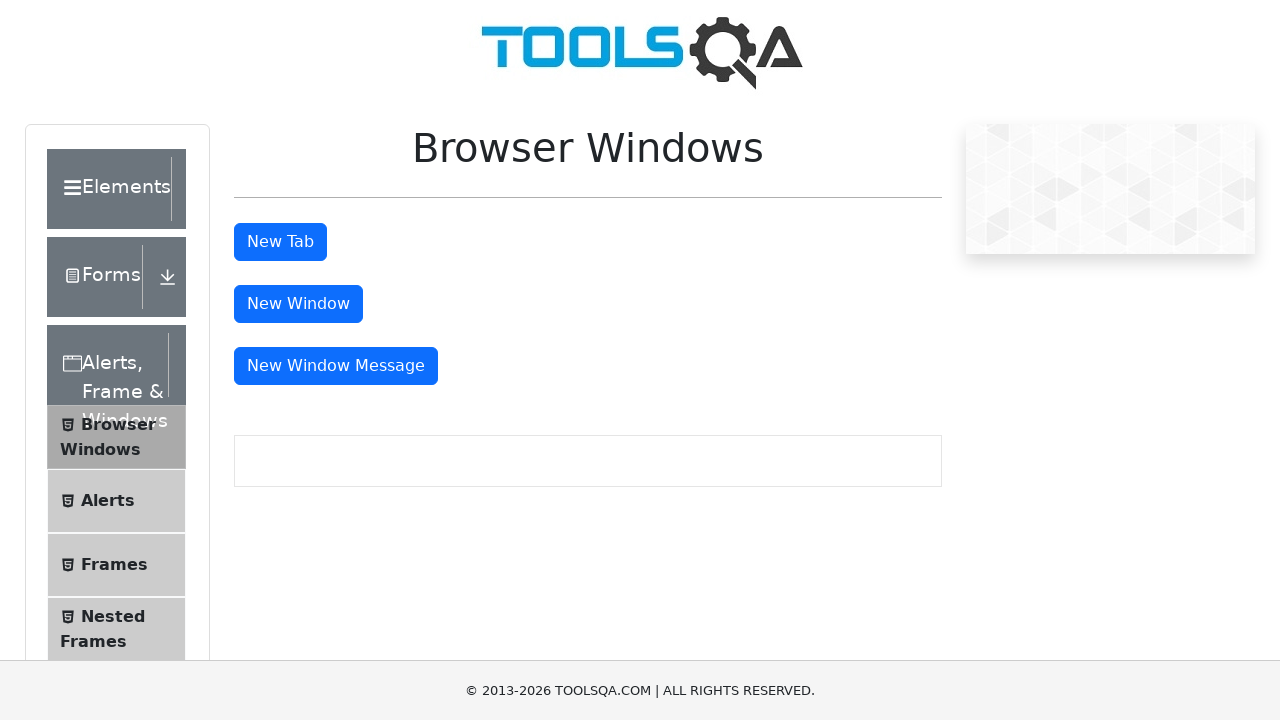

Clicked tab button to open first new tab at (280, 242) on #tabButton
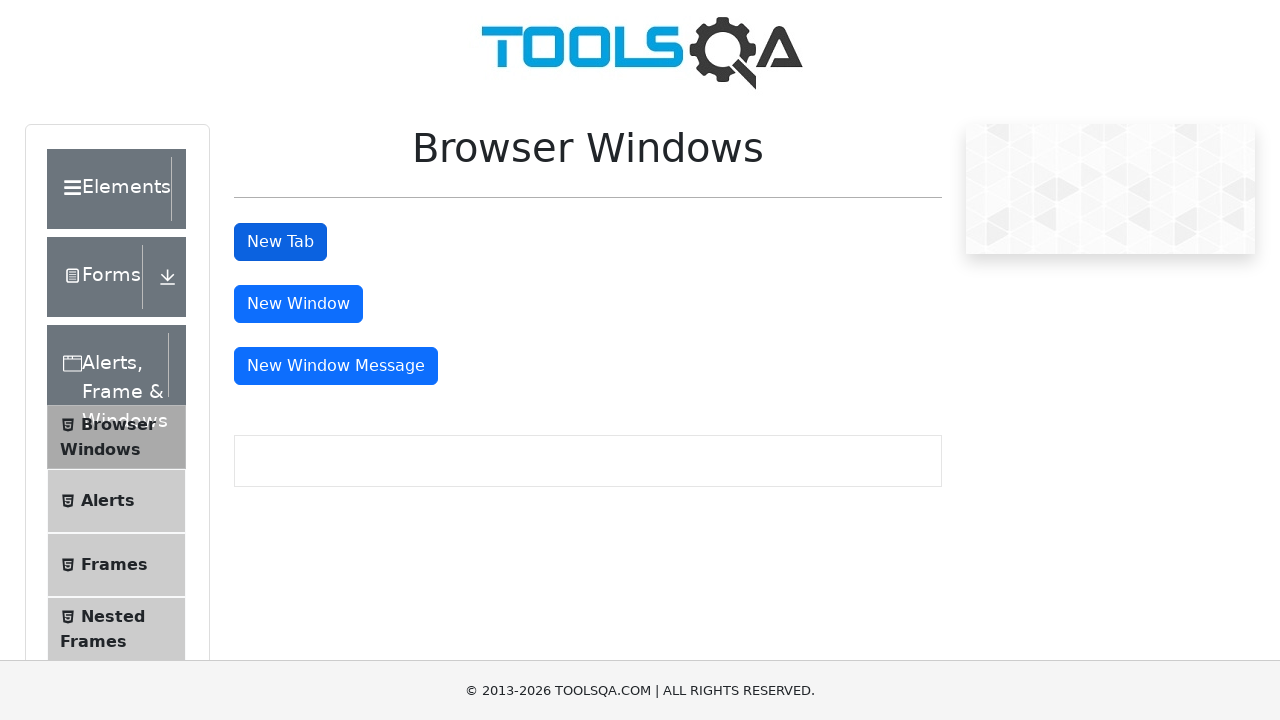

Switched to first window (parent page)
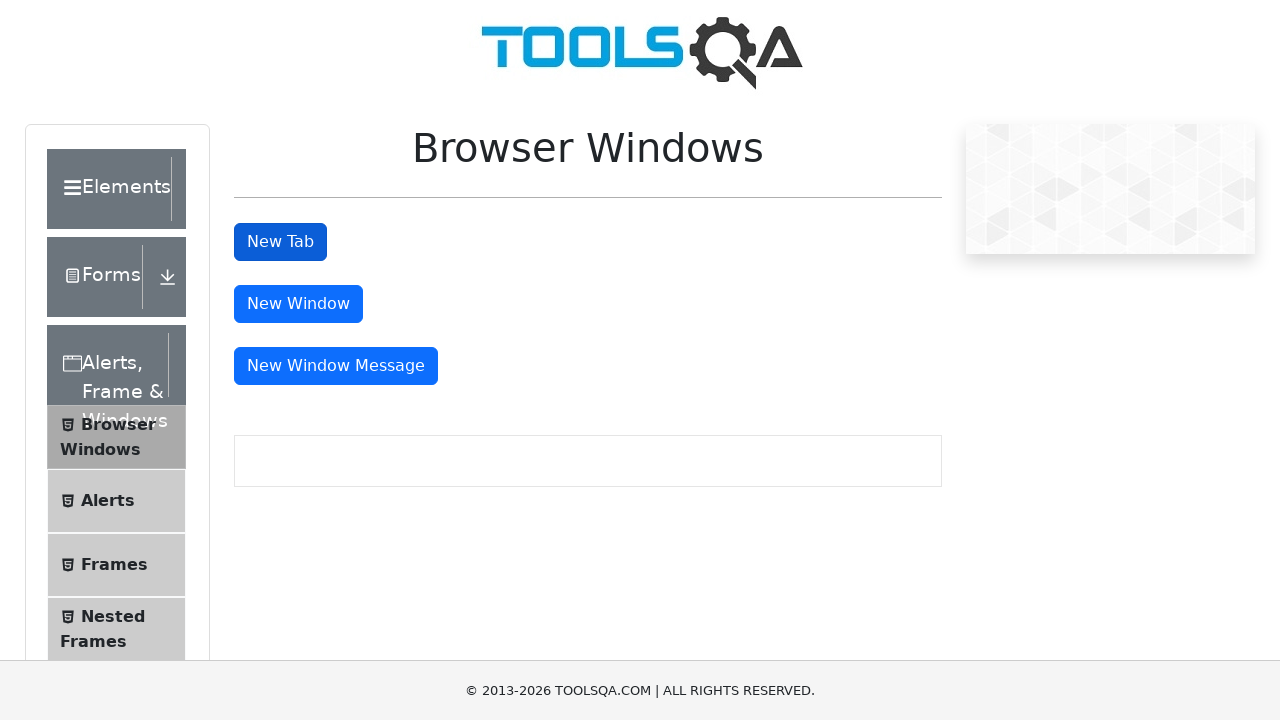

Clicked tab button to open second new tab at (280, 242) on #tabButton
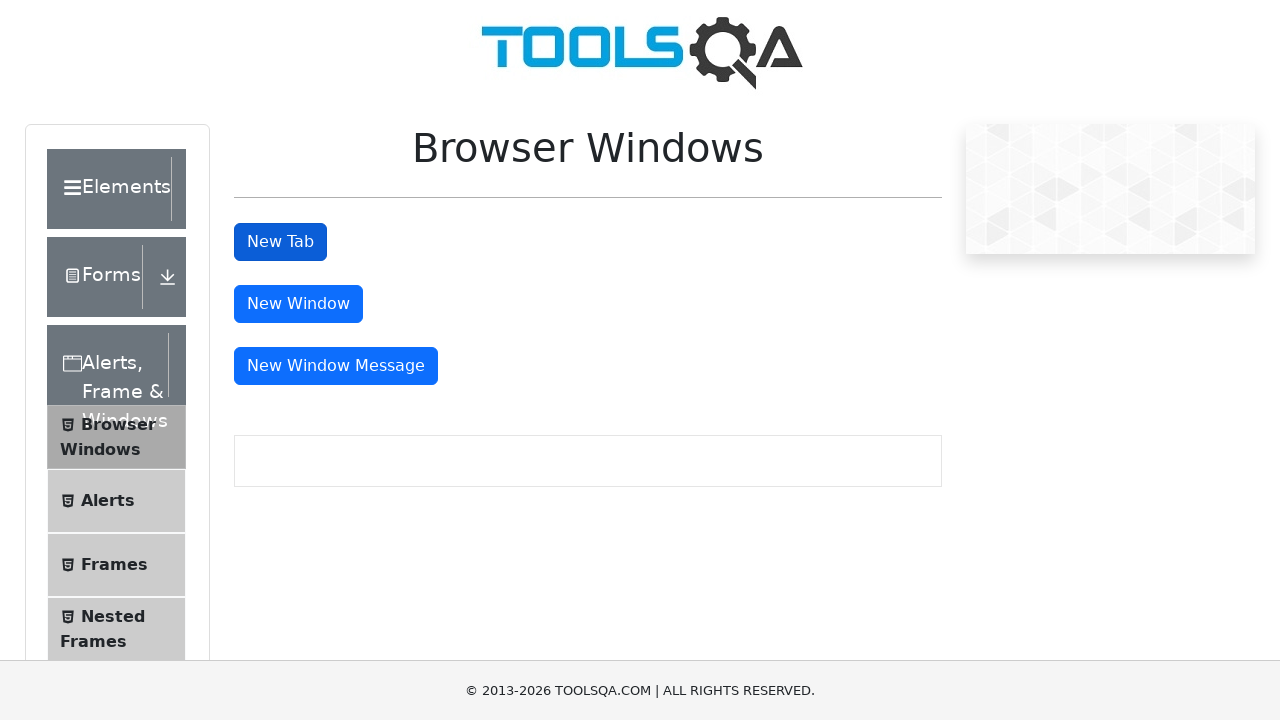

Clicked tab button to open third new tab at (280, 242) on #tabButton
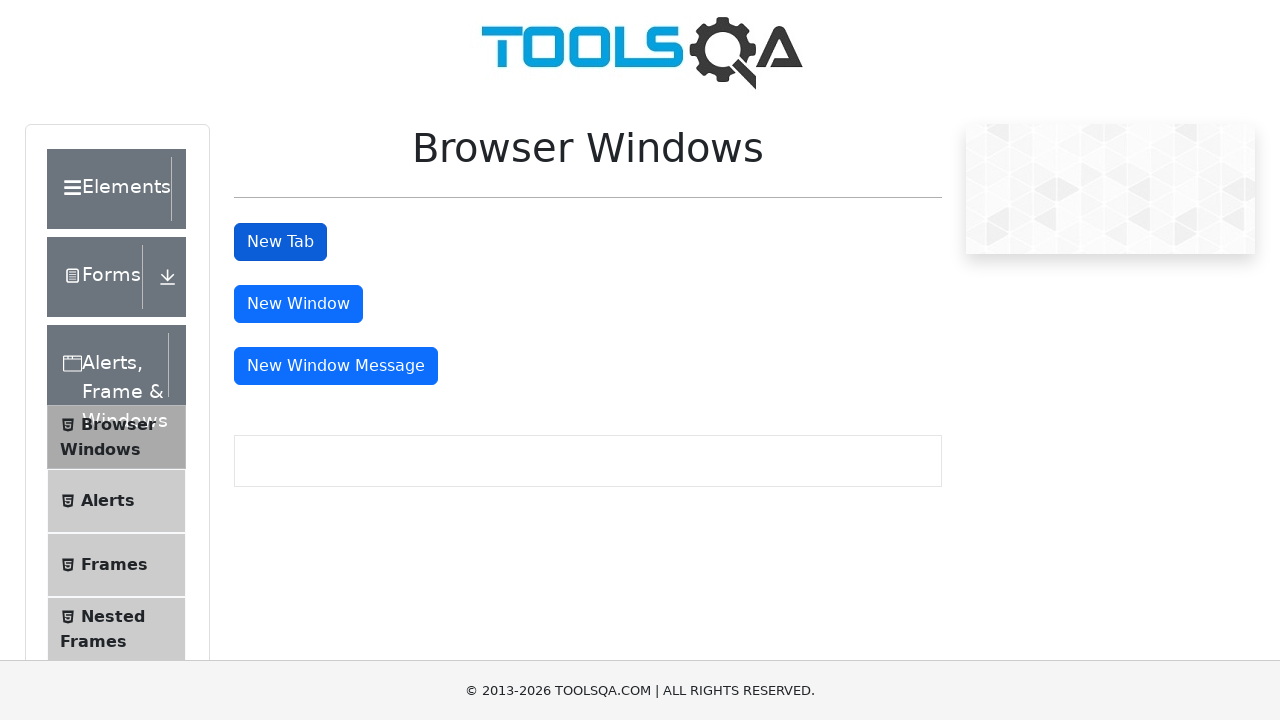

Clicked tab button to open fourth new tab at (280, 242) on #tabButton
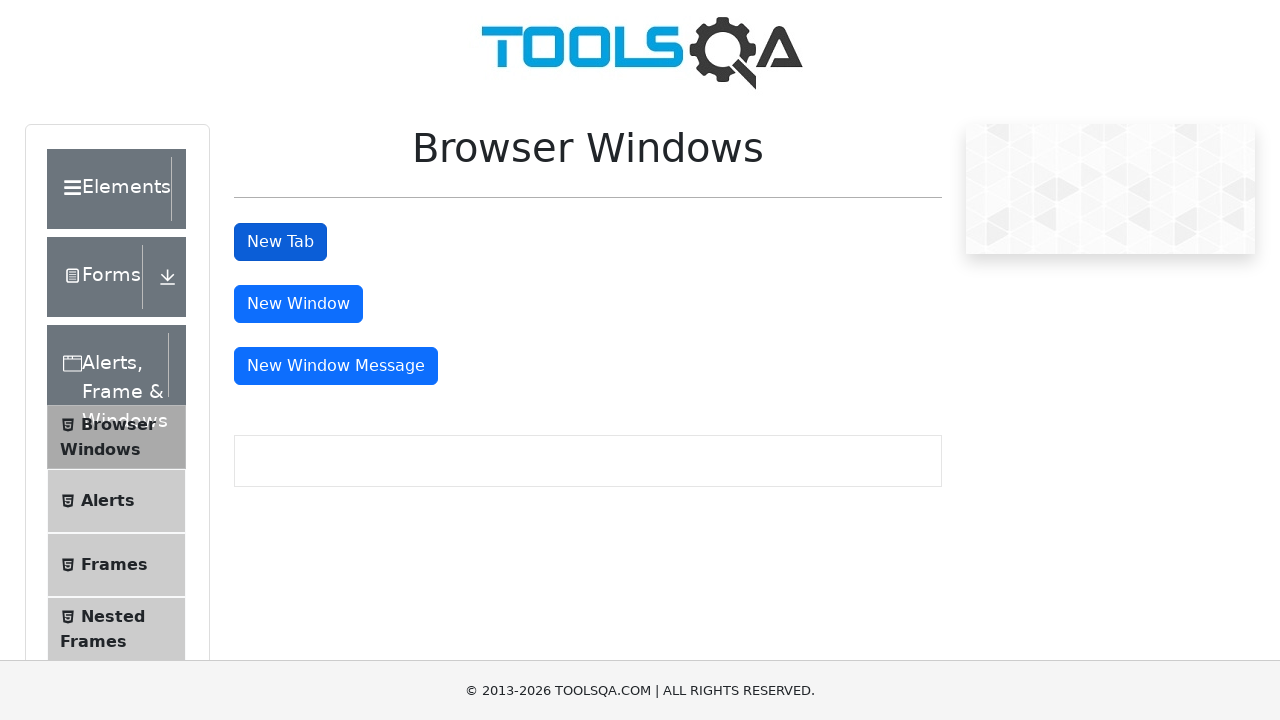

Switched to third window
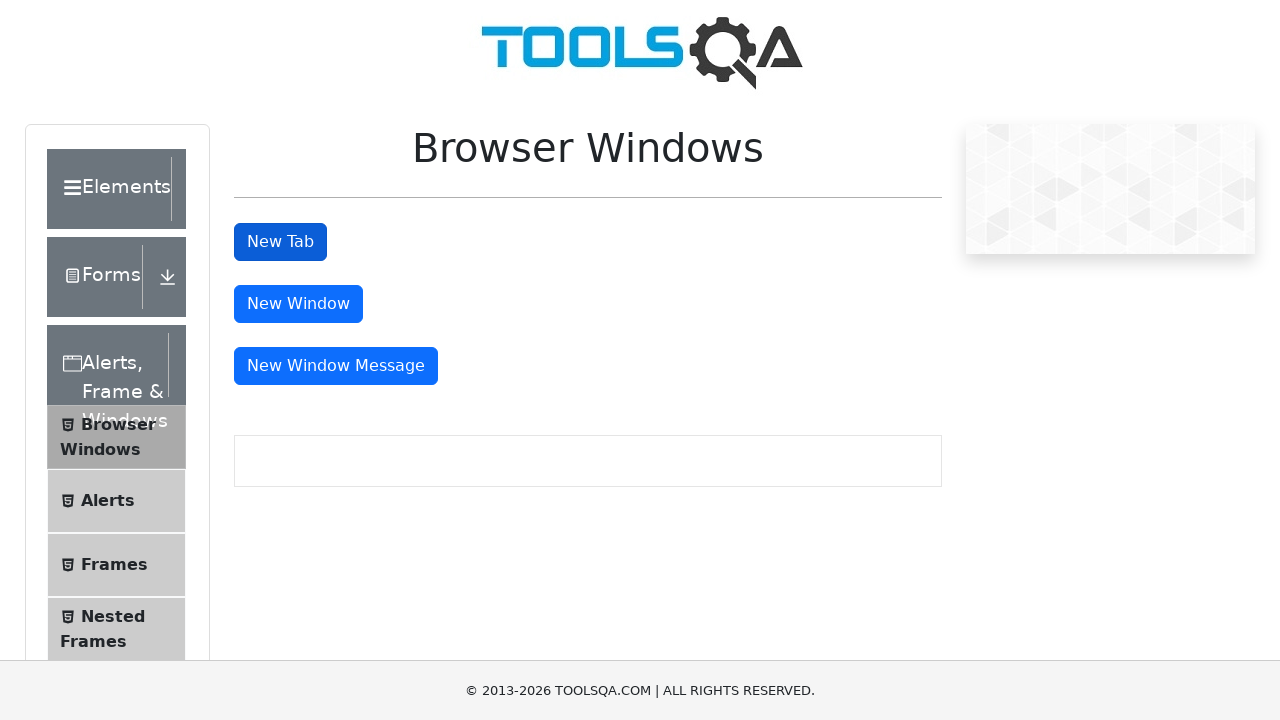

Closed child window
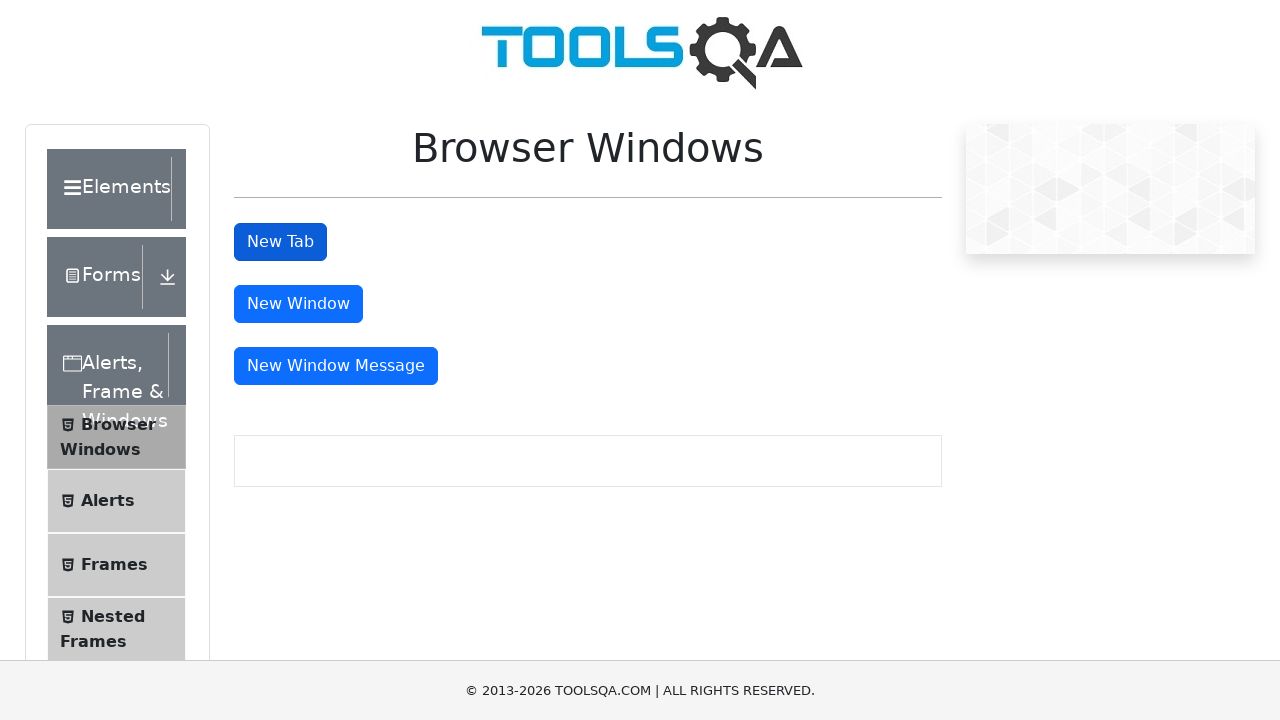

Closed child window
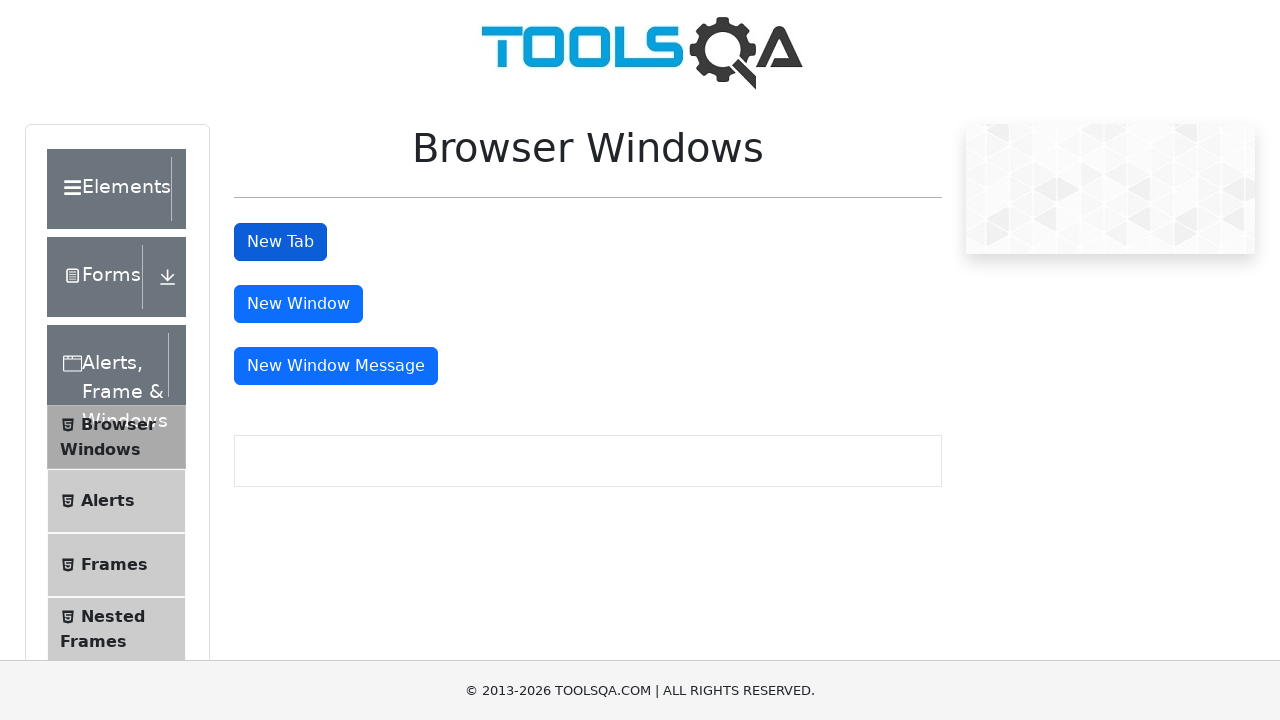

Closed child window
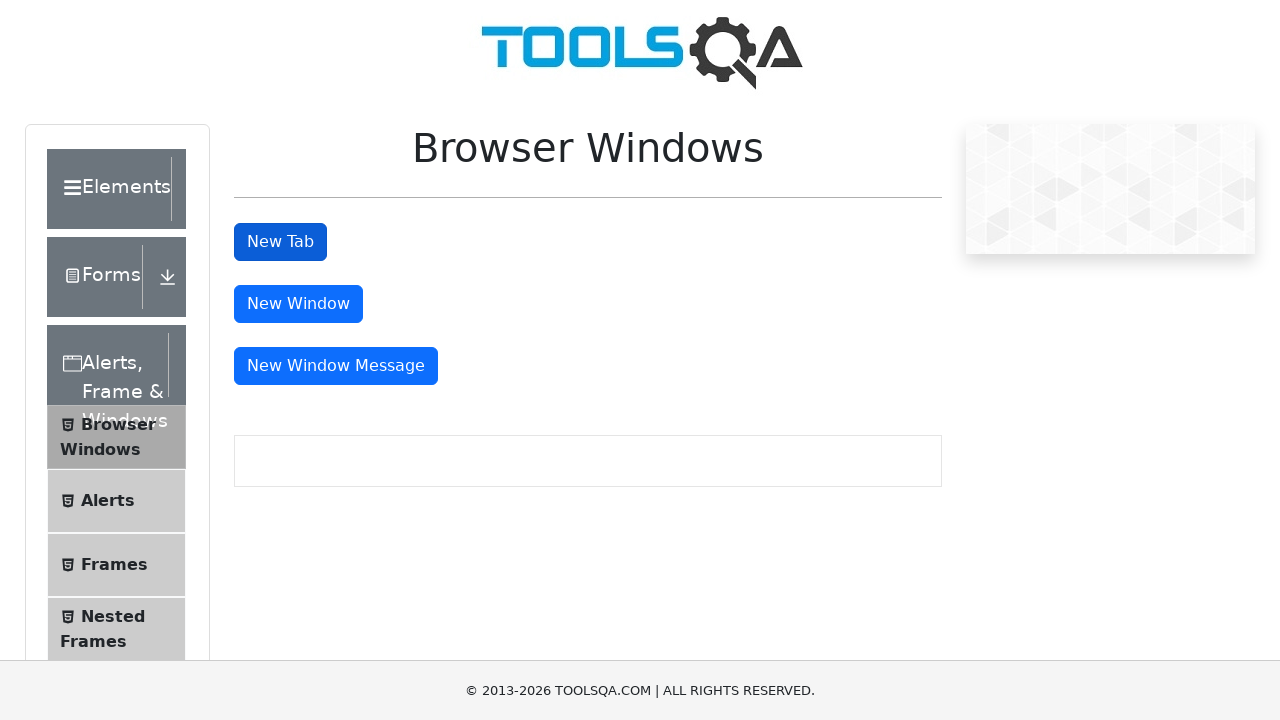

Closed child window
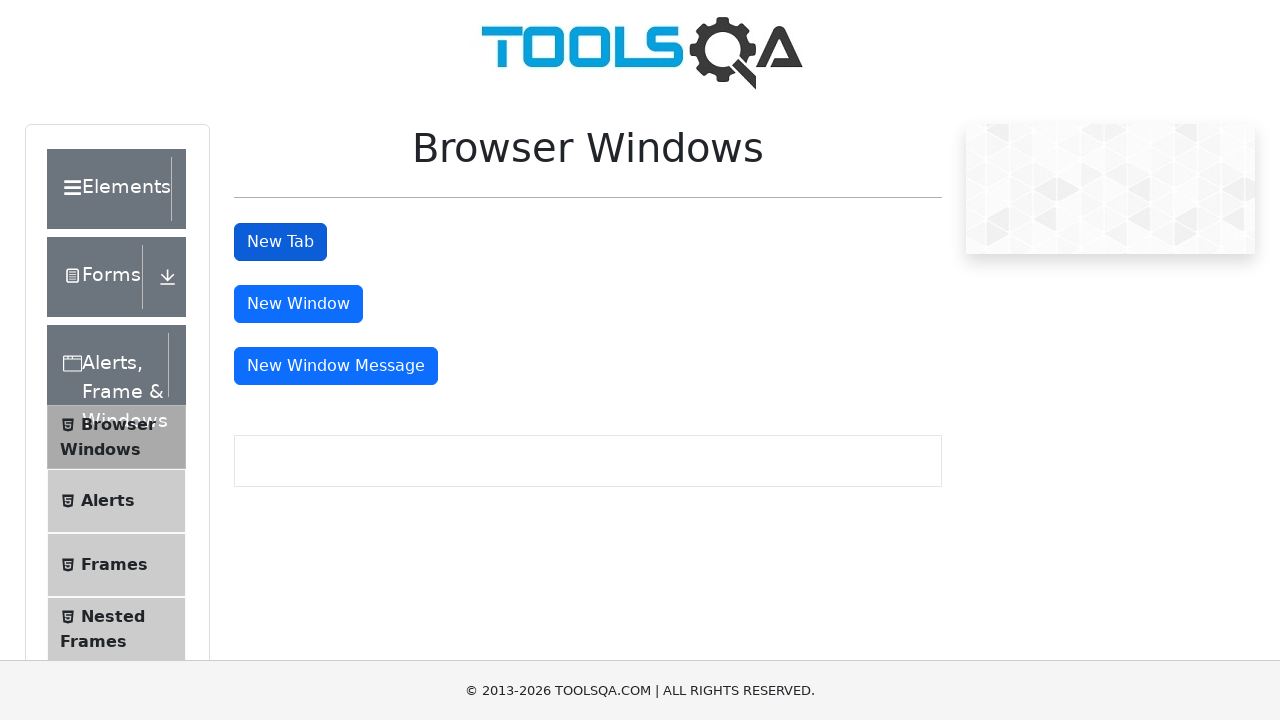

Switched back to parent window after closing all child windows
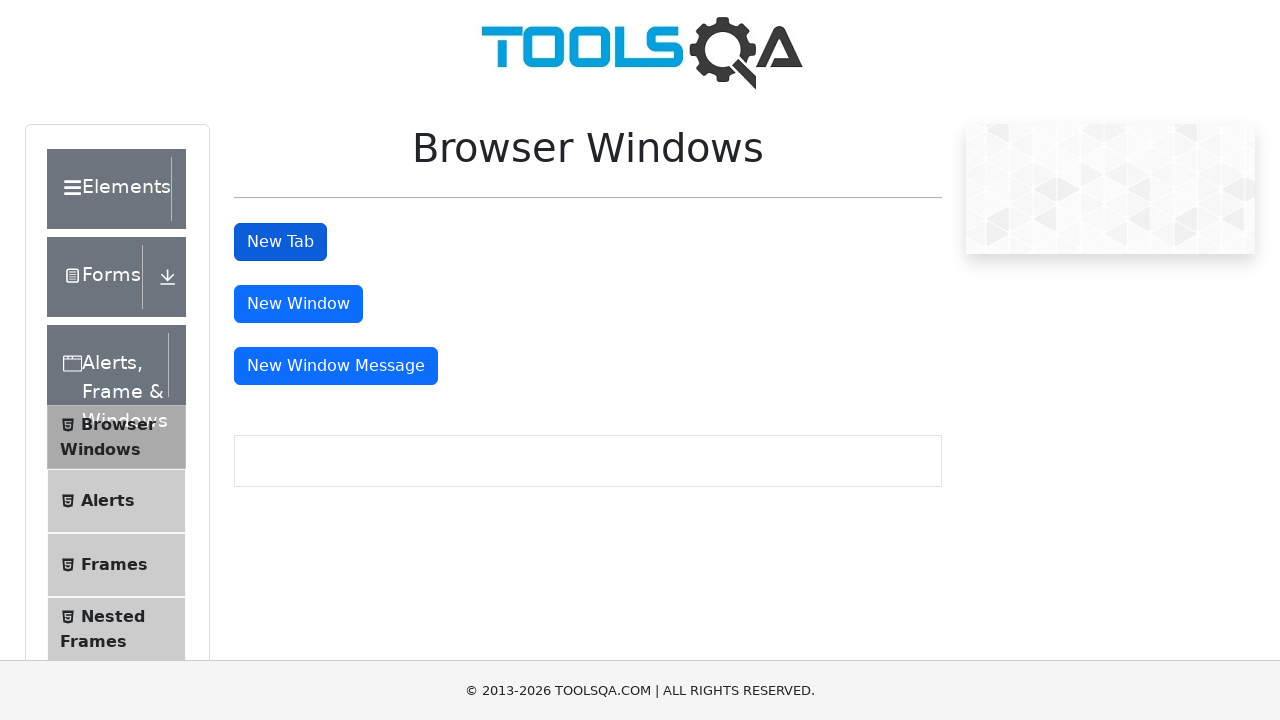

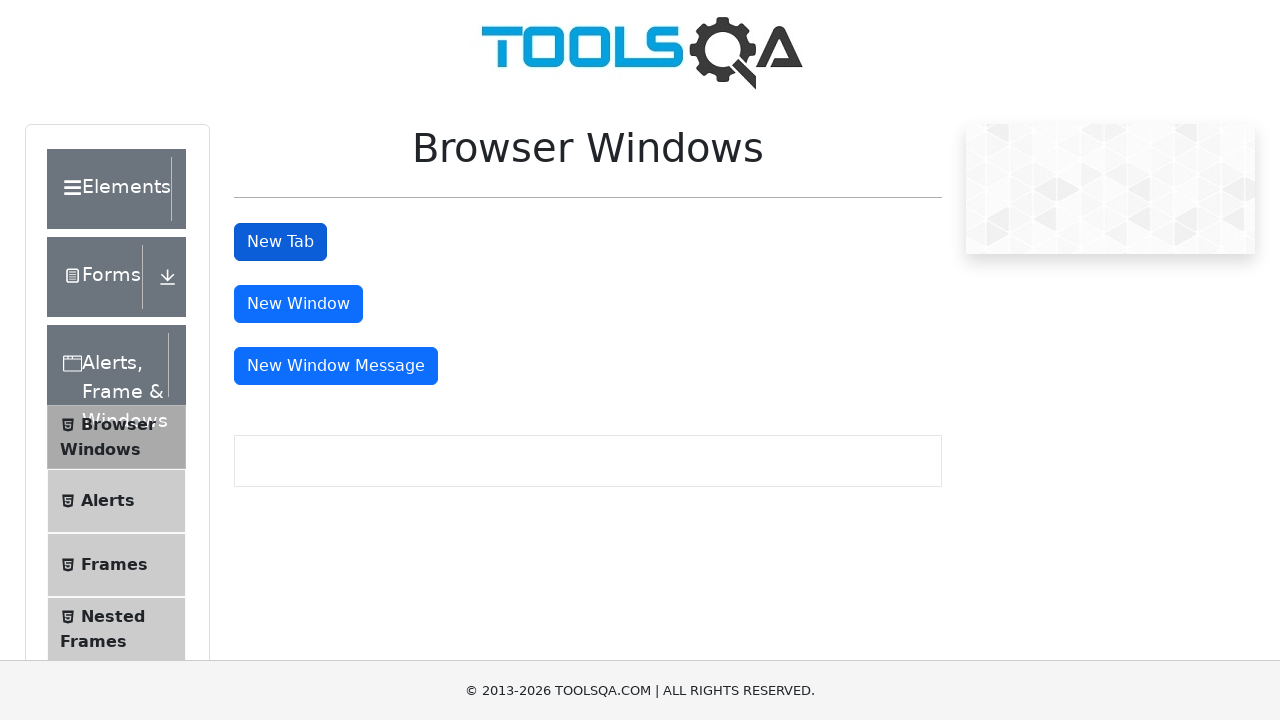